Tests window handling by clicking a link that opens a new window, switching to it, and verifying content in the new window

Starting URL: https://the-internet.herokuapp.com/windows

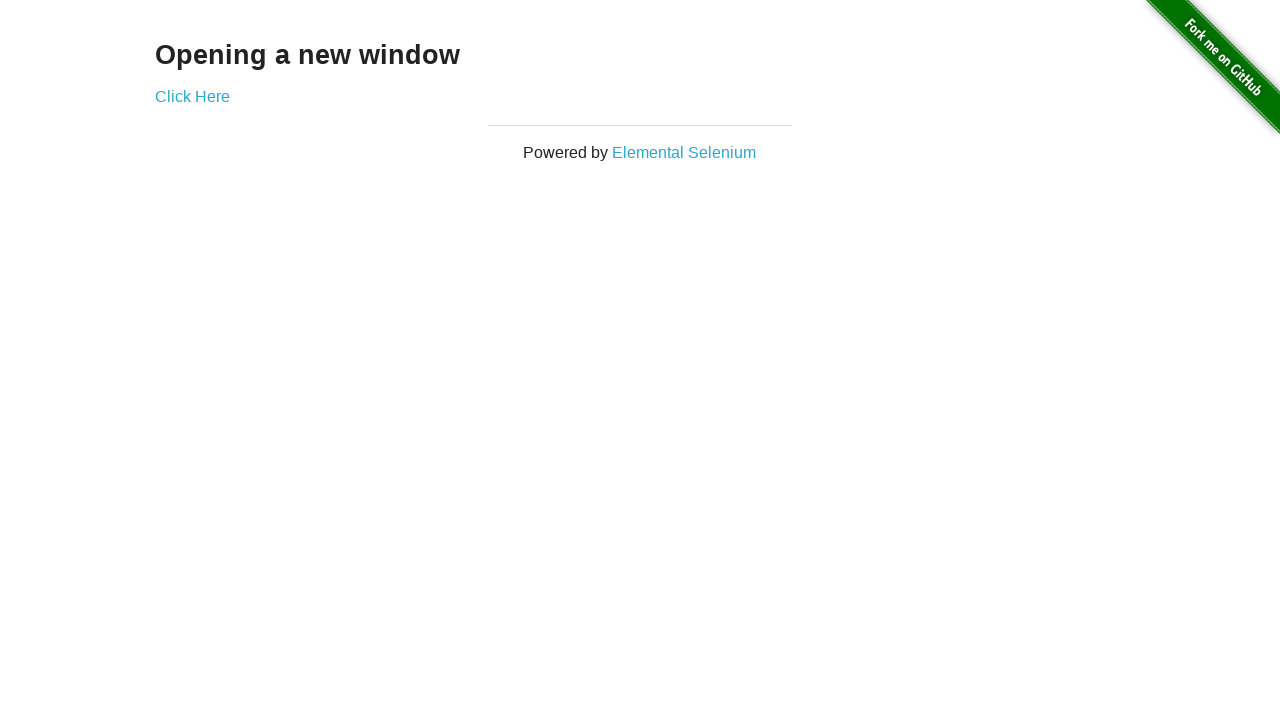

Clicked link to open new window at (192, 96) on a[href='/windows/new']
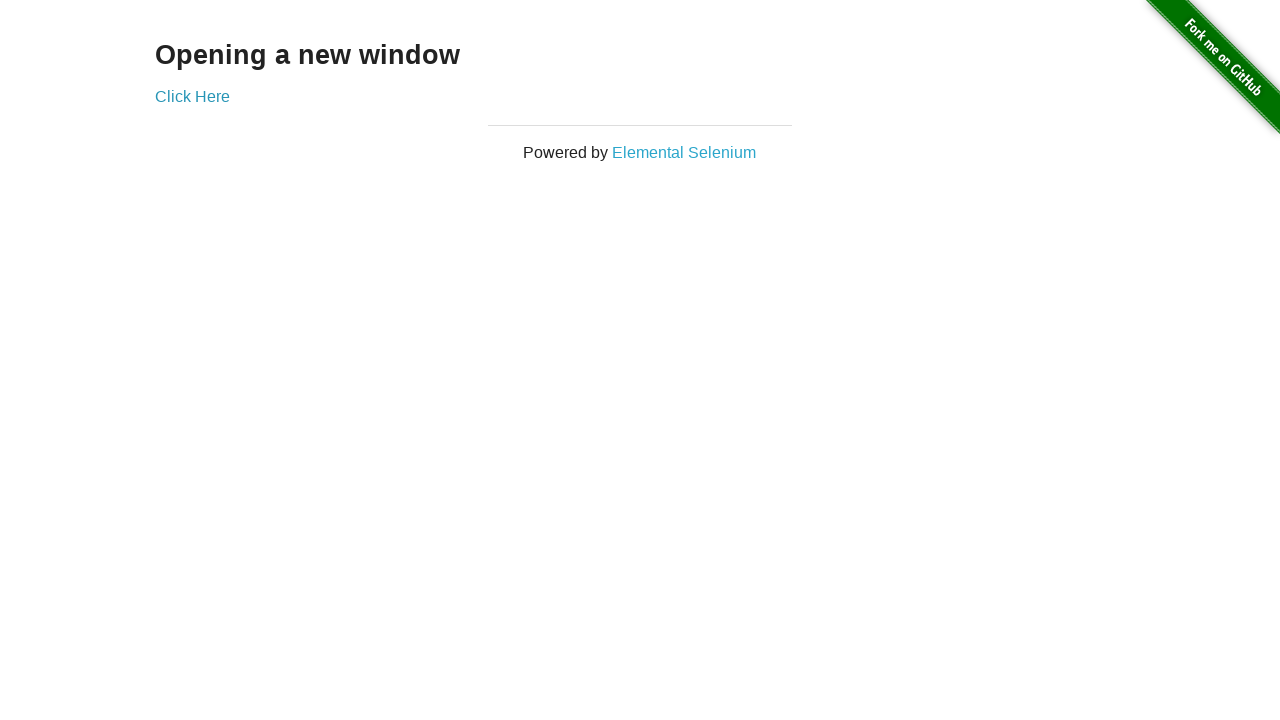

New window opened and captured
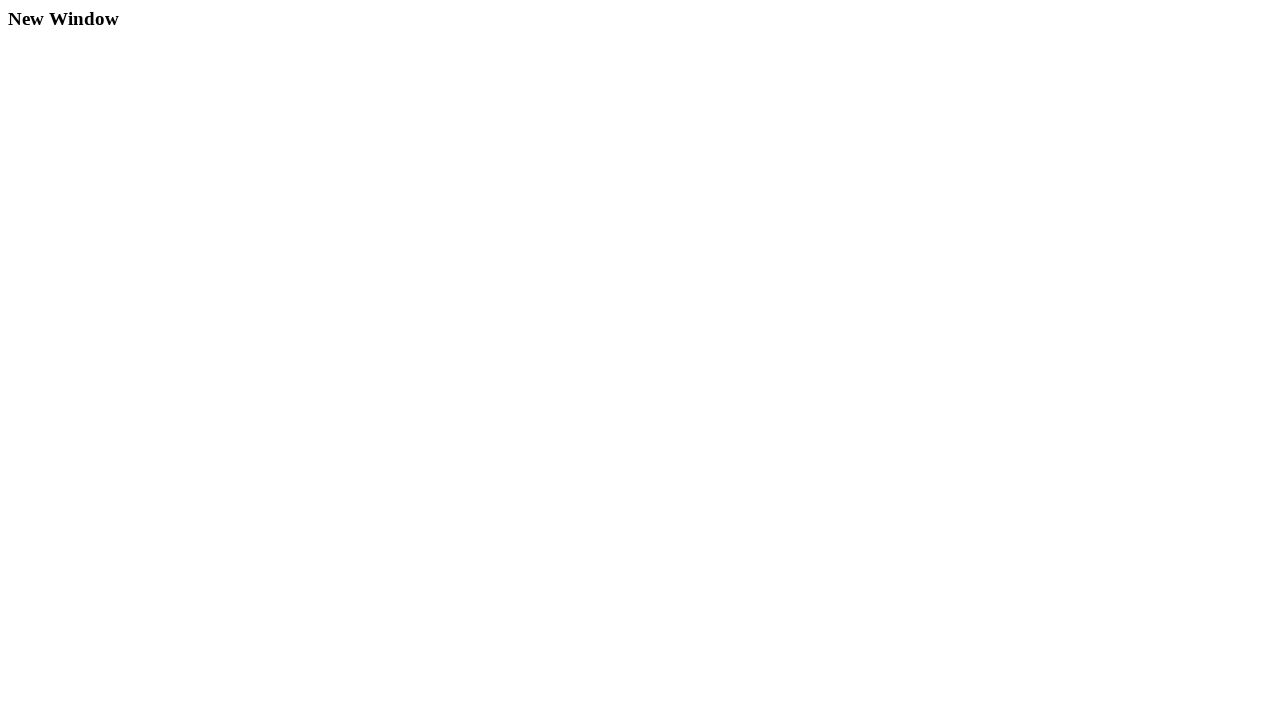

Waited for heading element to load in new window
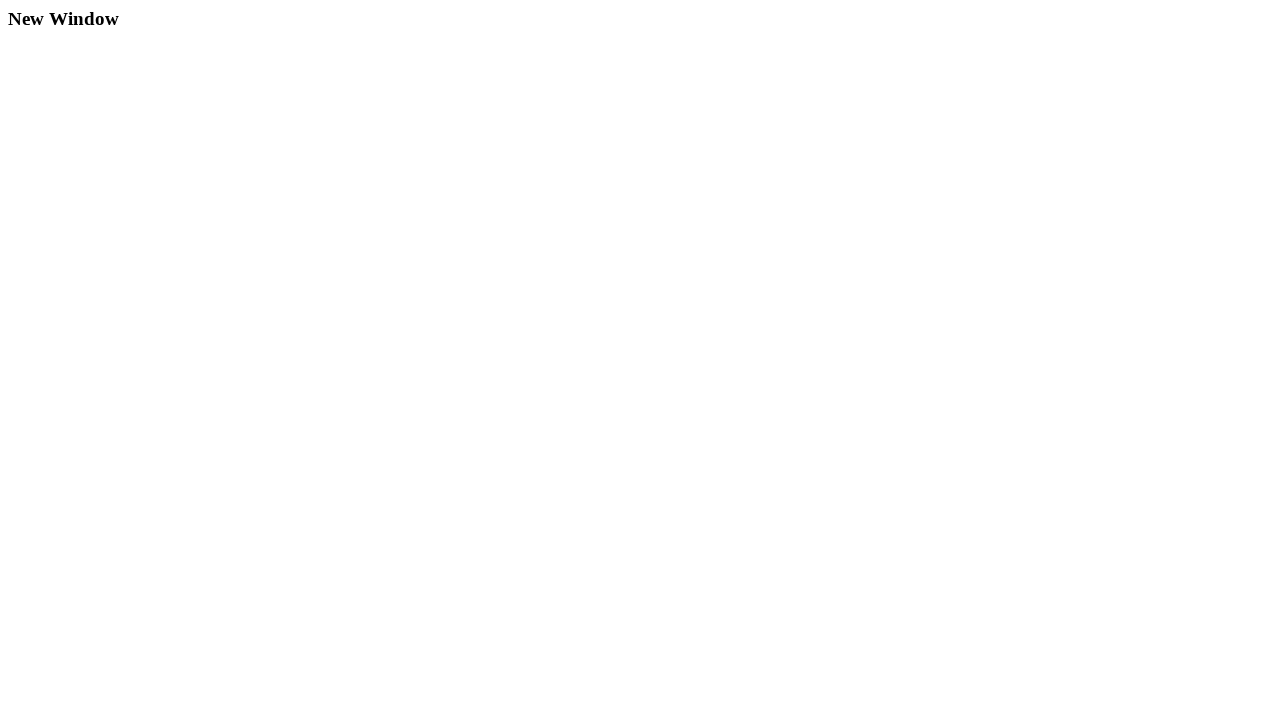

Retrieved heading text from new window: 'New Window'
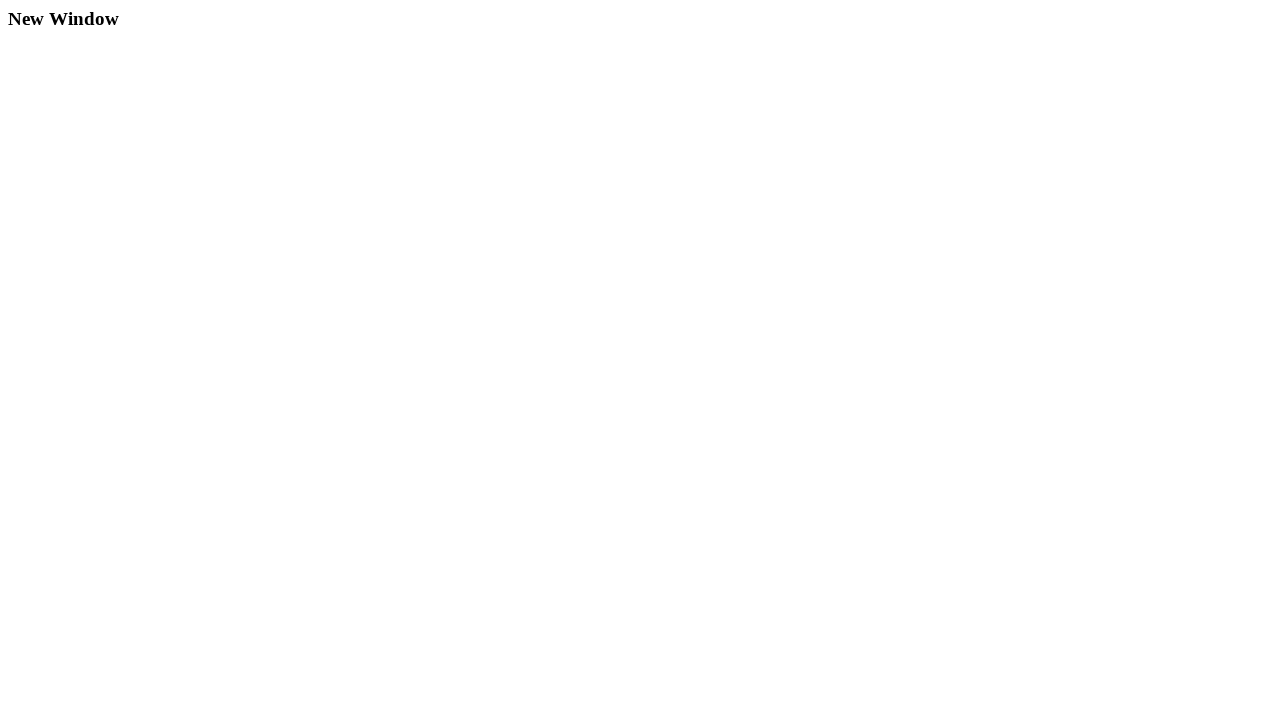

Closed the new window
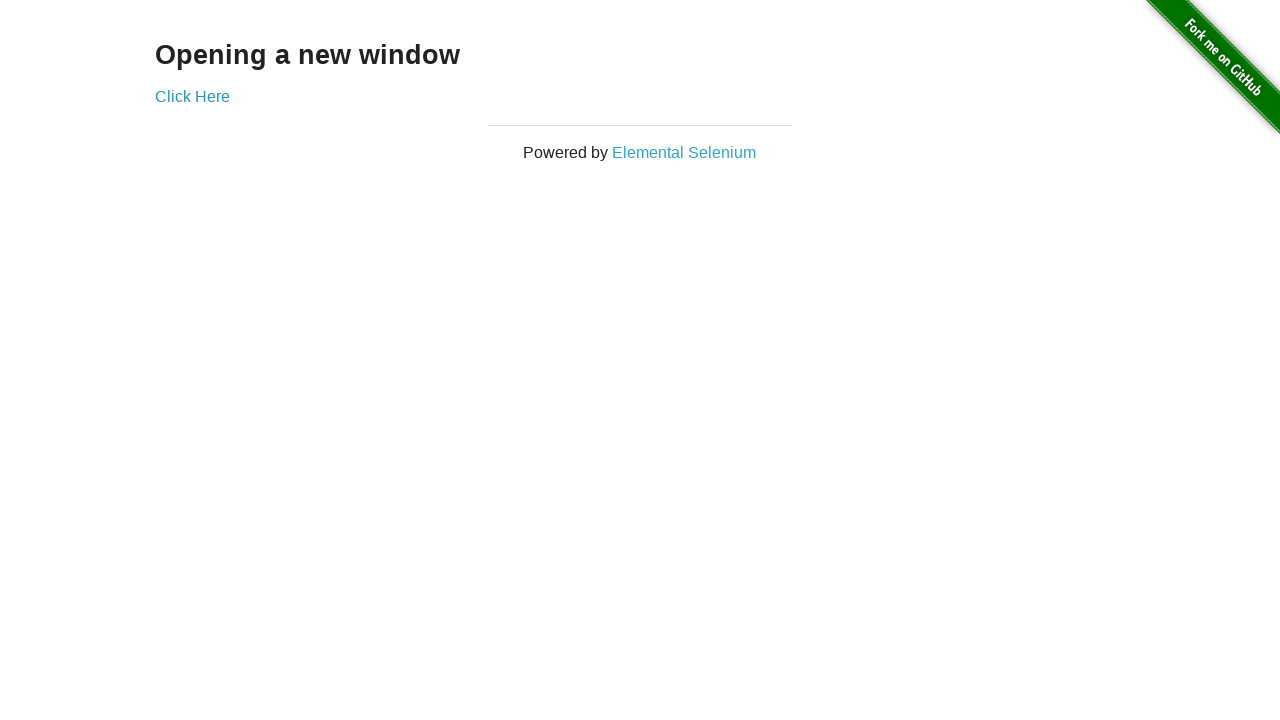

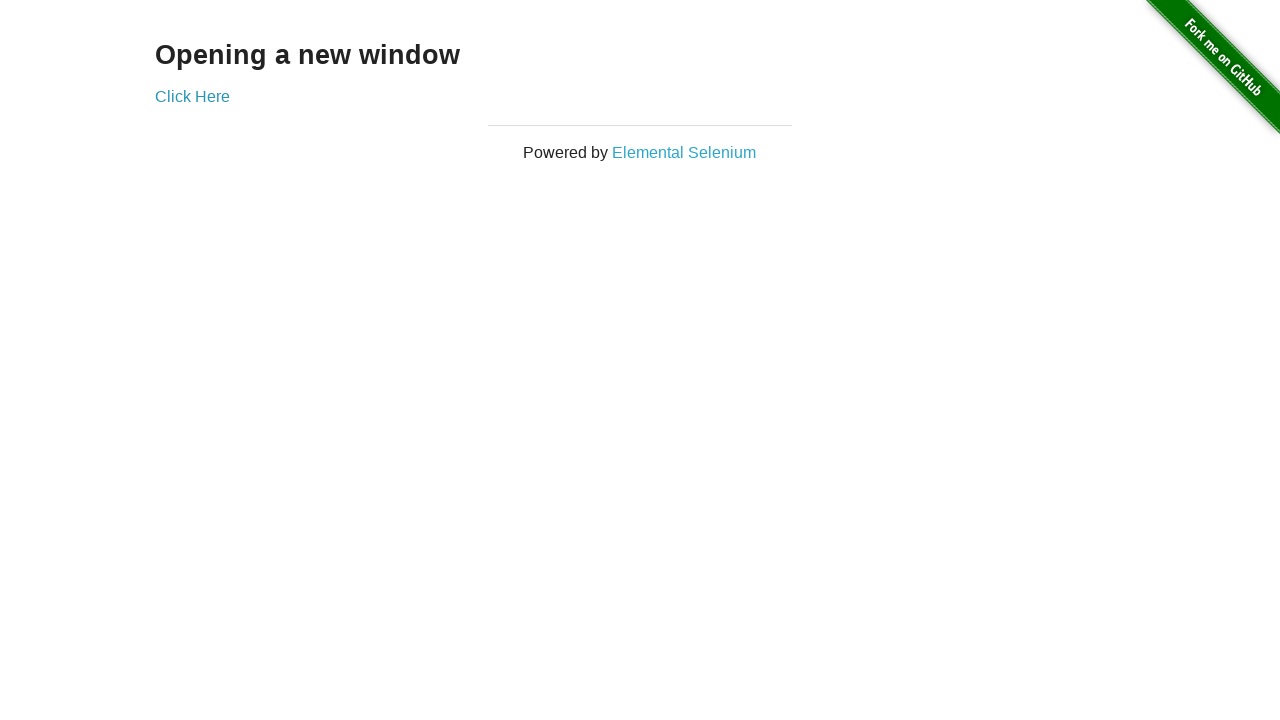